Navigates to the Demoblaze homepage and verifies the Samsung Galaxy S6 product link is visible

Starting URL: https://www.demoblaze.com/index.html

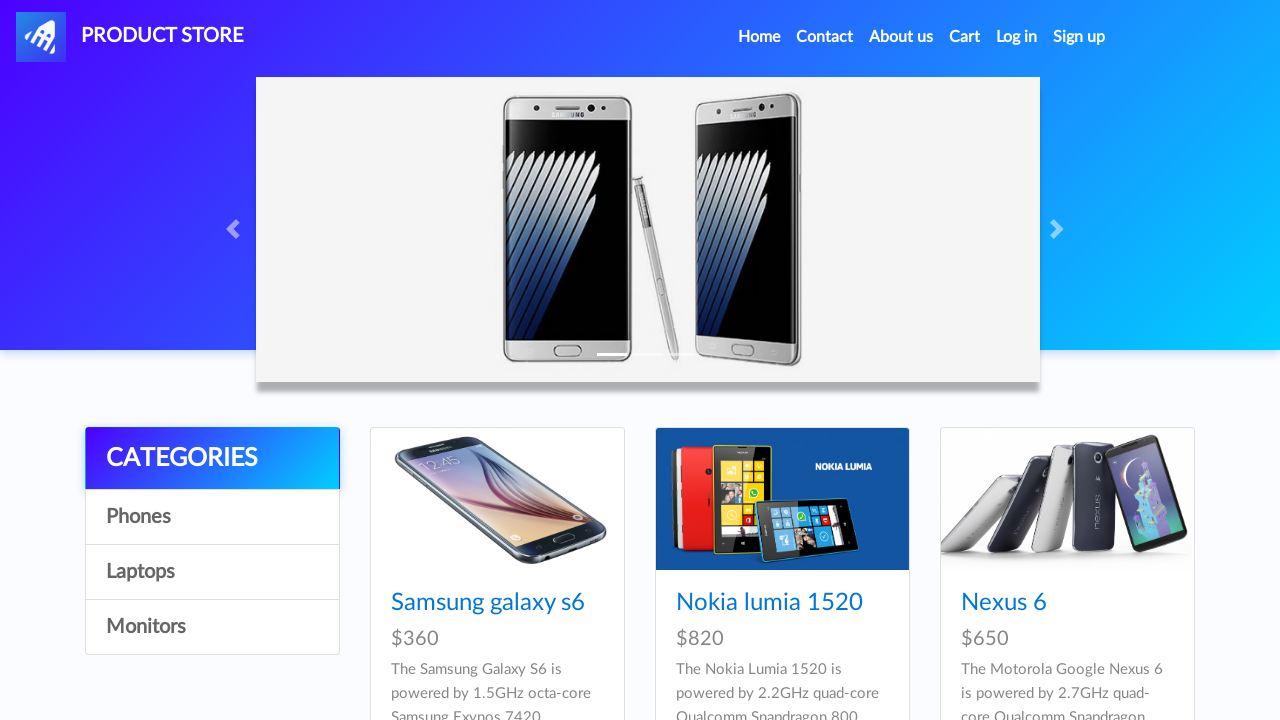

Waited for Samsung Galaxy S6 product link to be visible
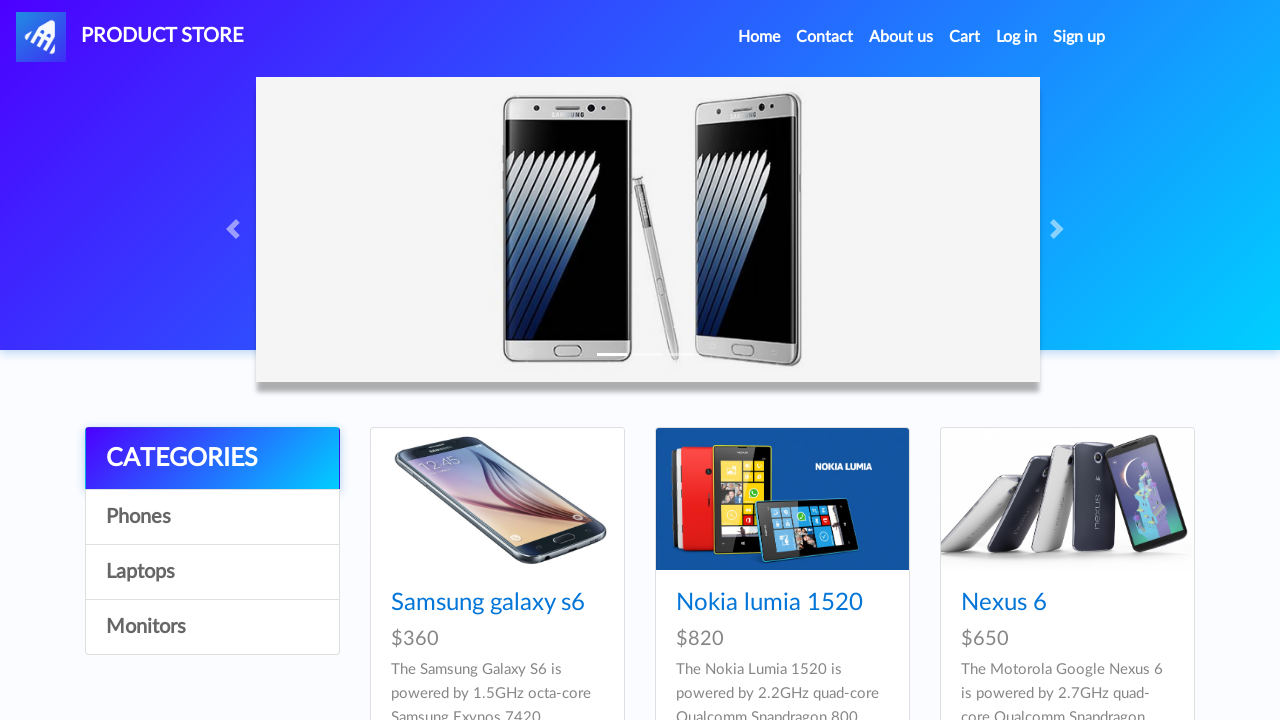

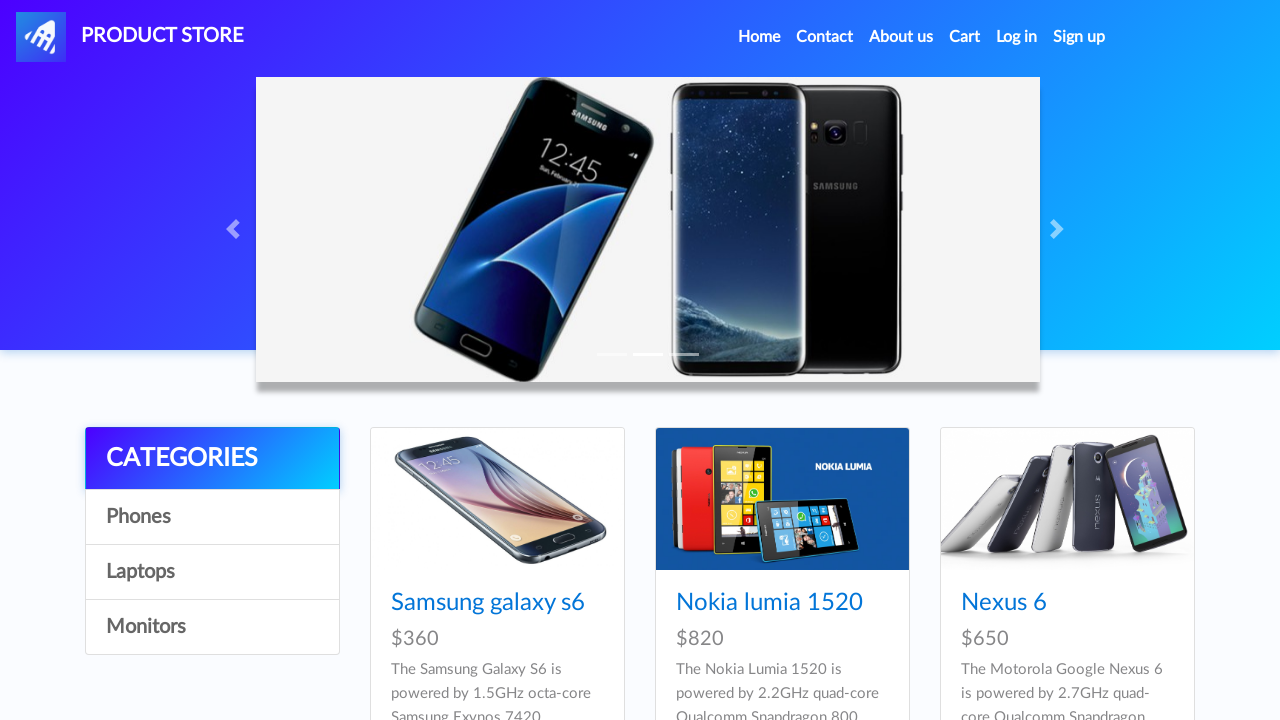